Tests navigation through the Tech With Tim website by clicking on Courses, Tutorials, and Java links, then navigating back through browser history

Starting URL: https://www.techwithtim.net/

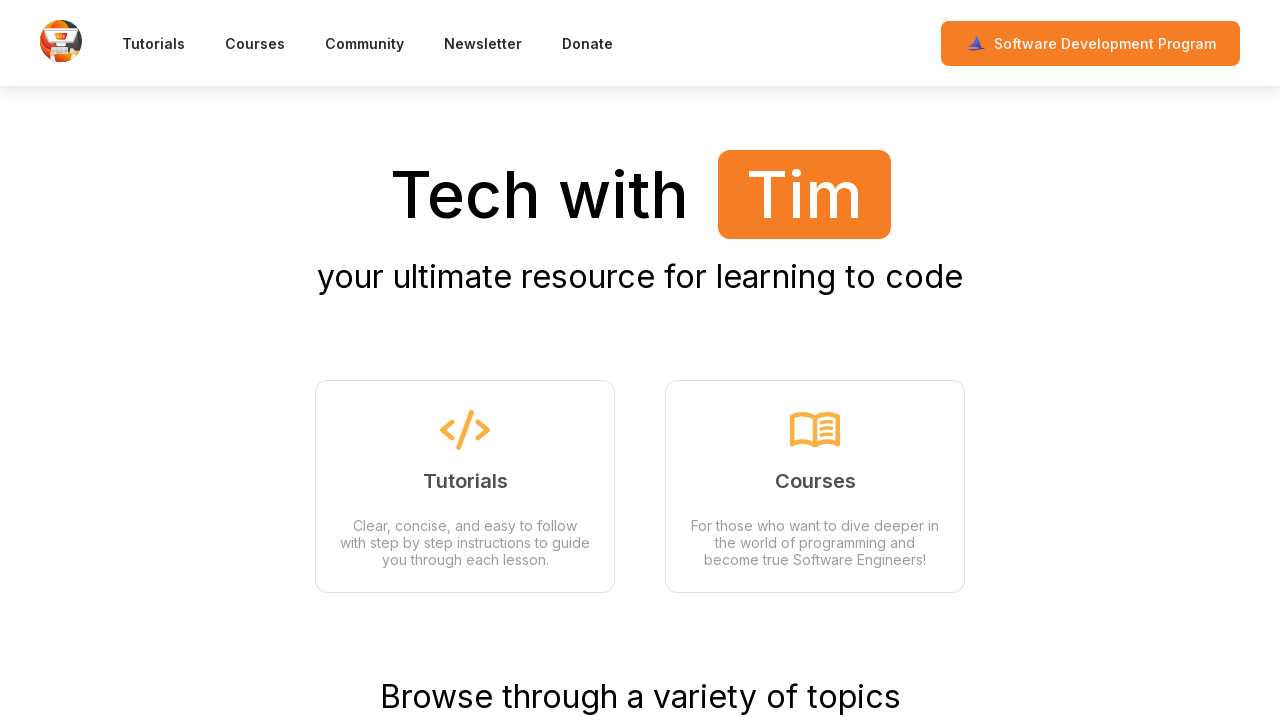

Clicked on Courses link at (255, 43) on text=Courses
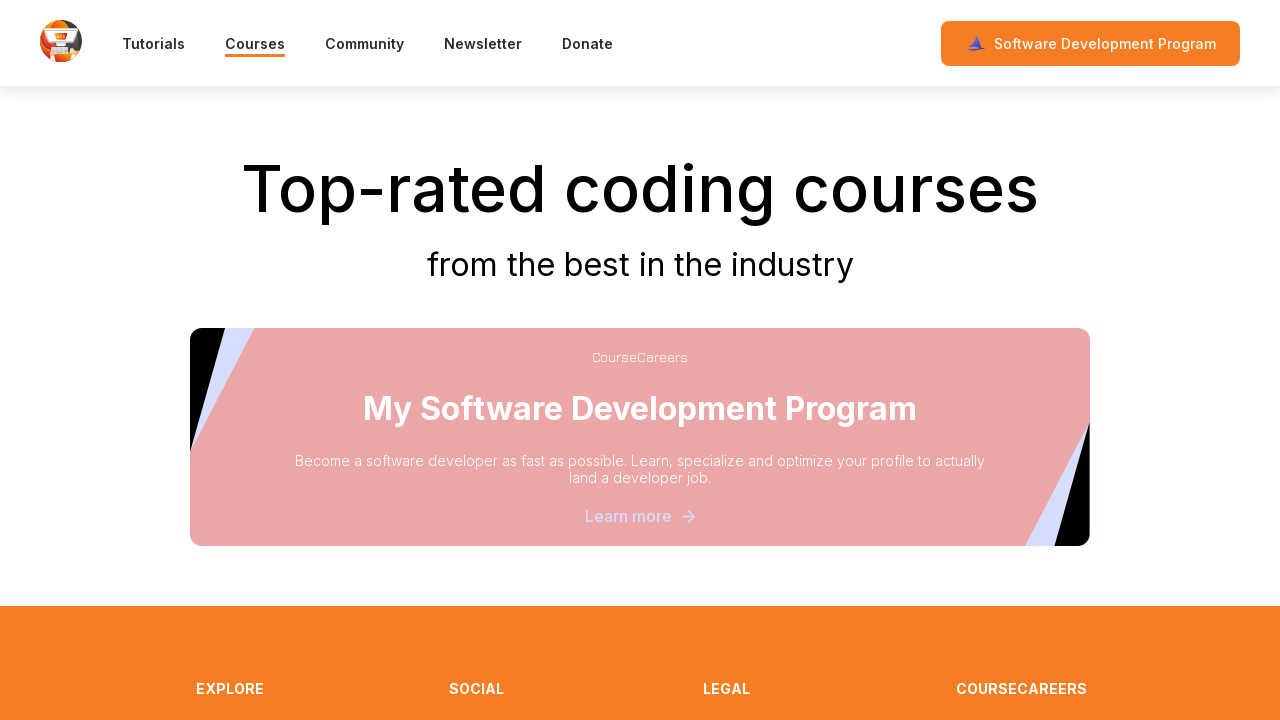

Courses page loaded (networkidle)
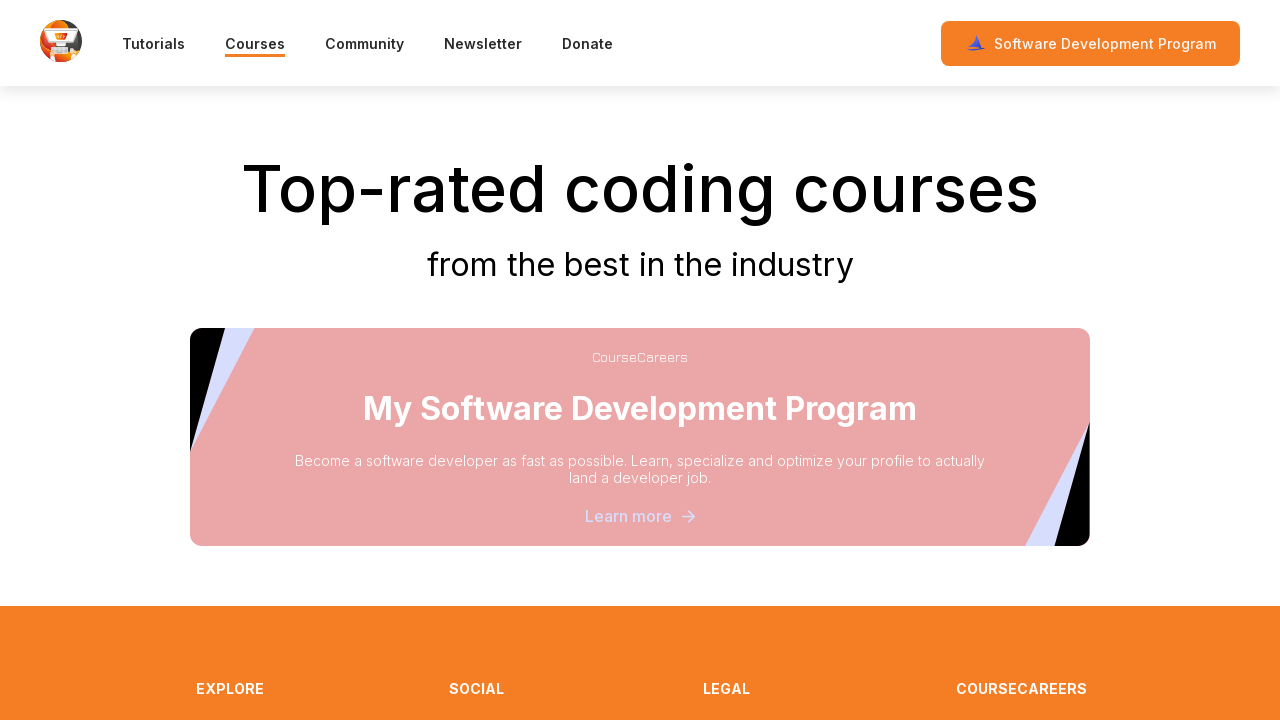

Clicked on Tutorials link at (154, 43) on text=Tutorials
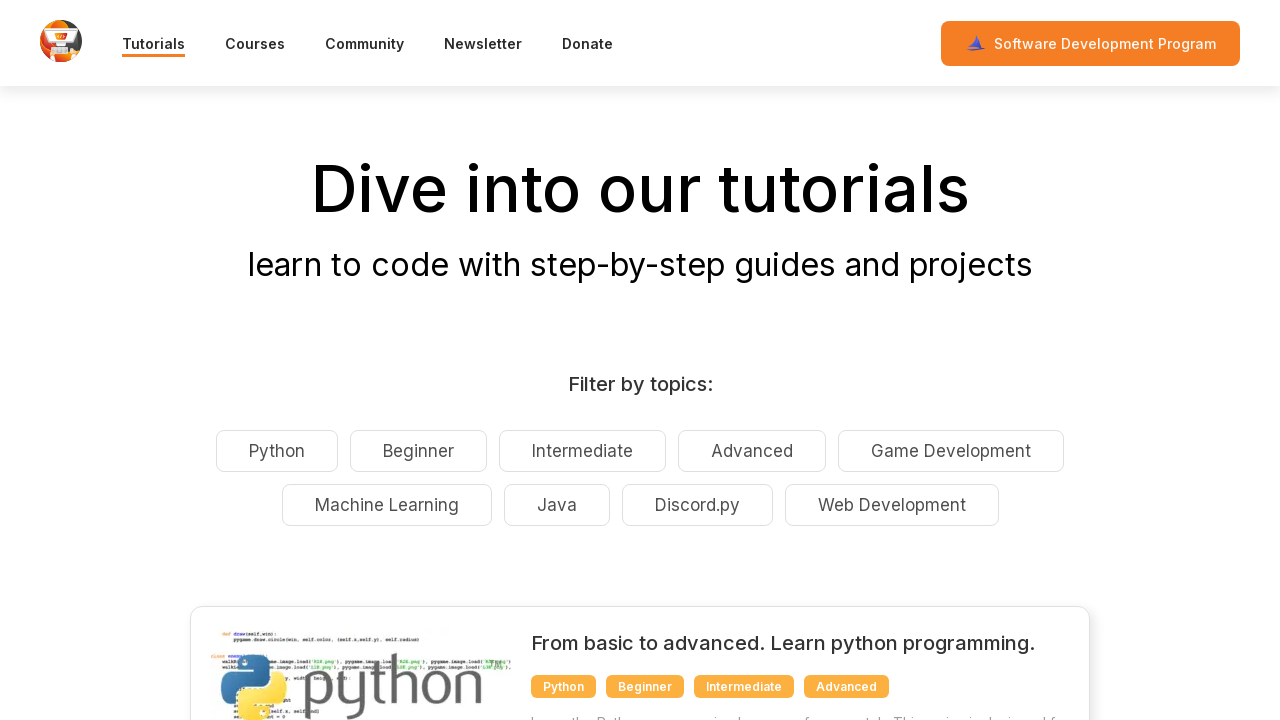

Clicked on Java link at (556, 505) on text=Java
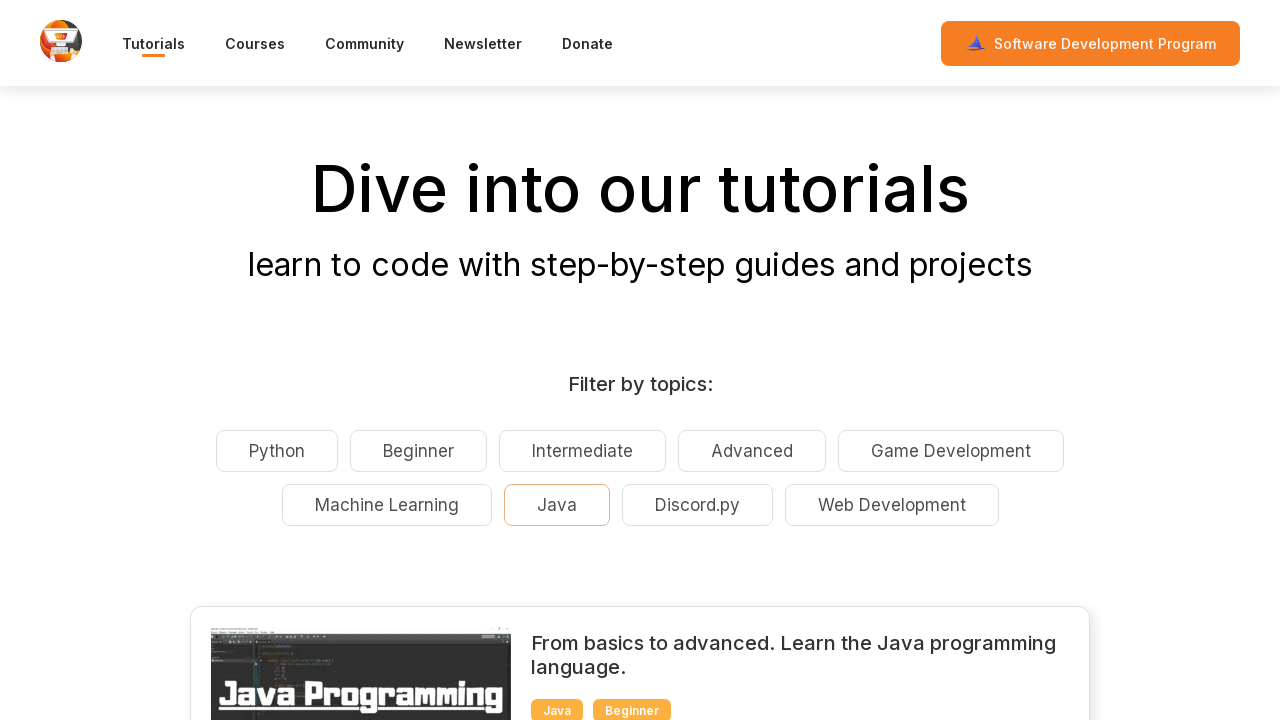

Navigated back once through browser history
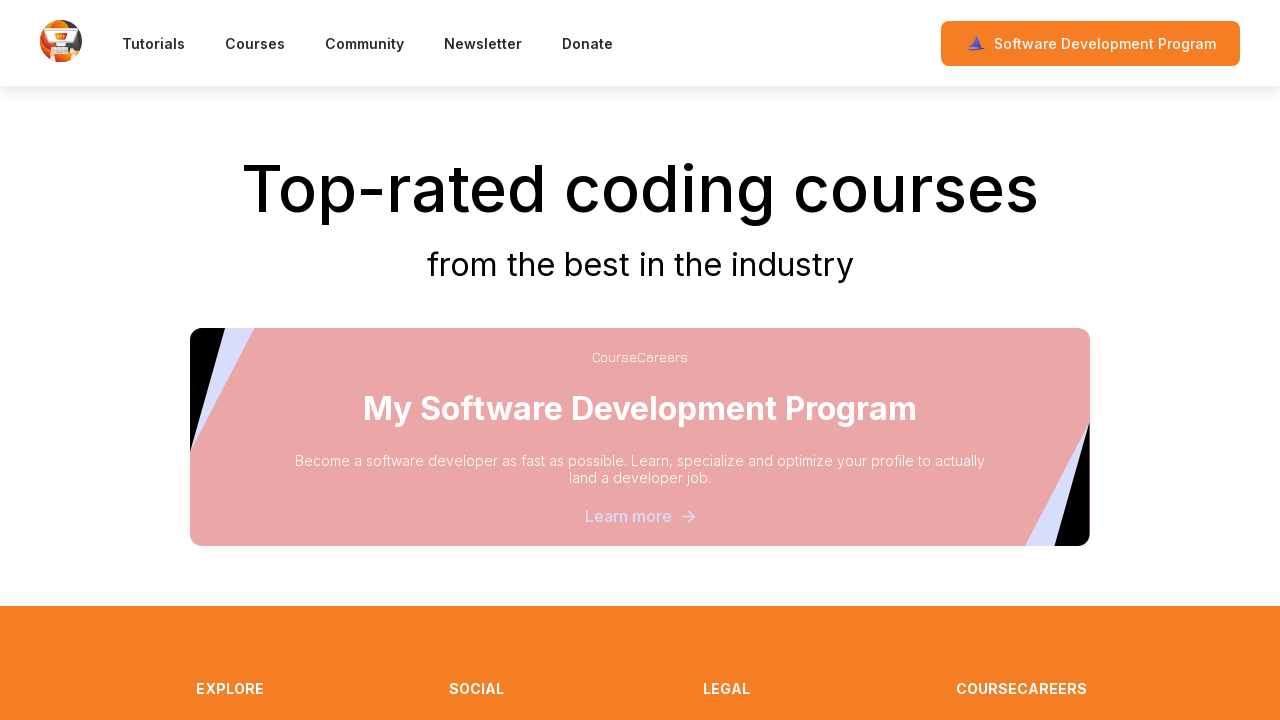

Navigated back a second time through browser history
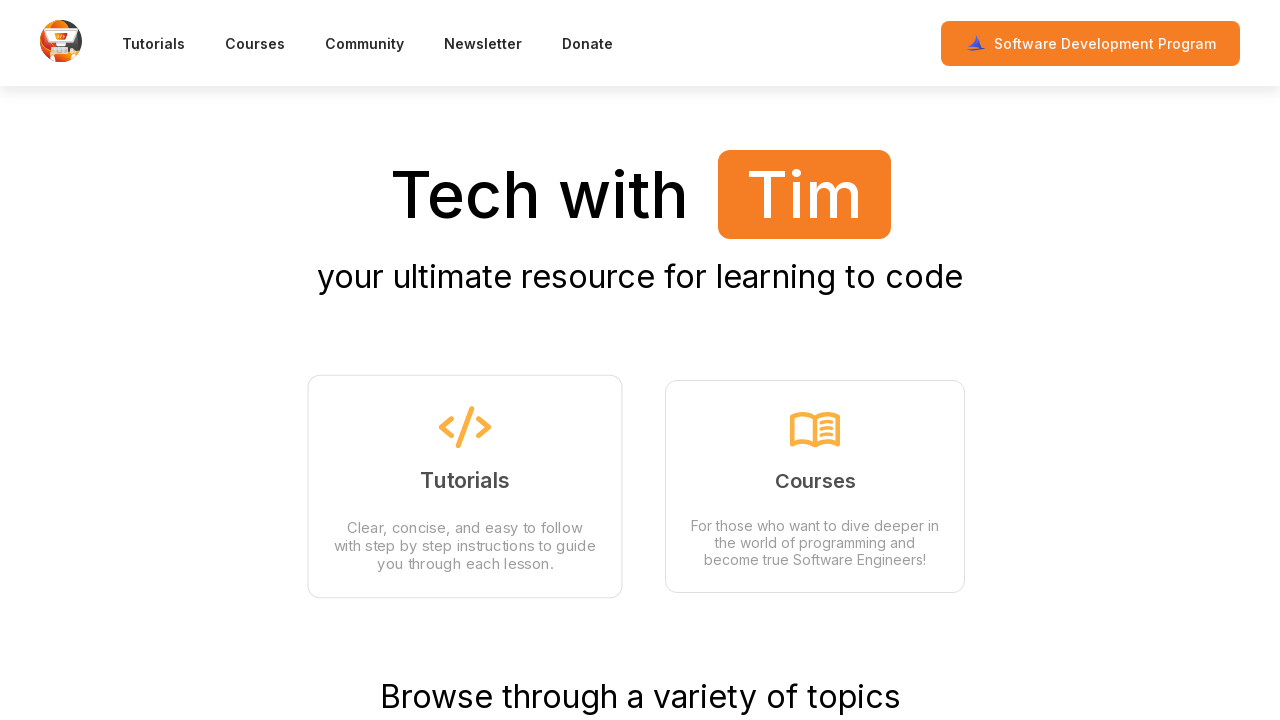

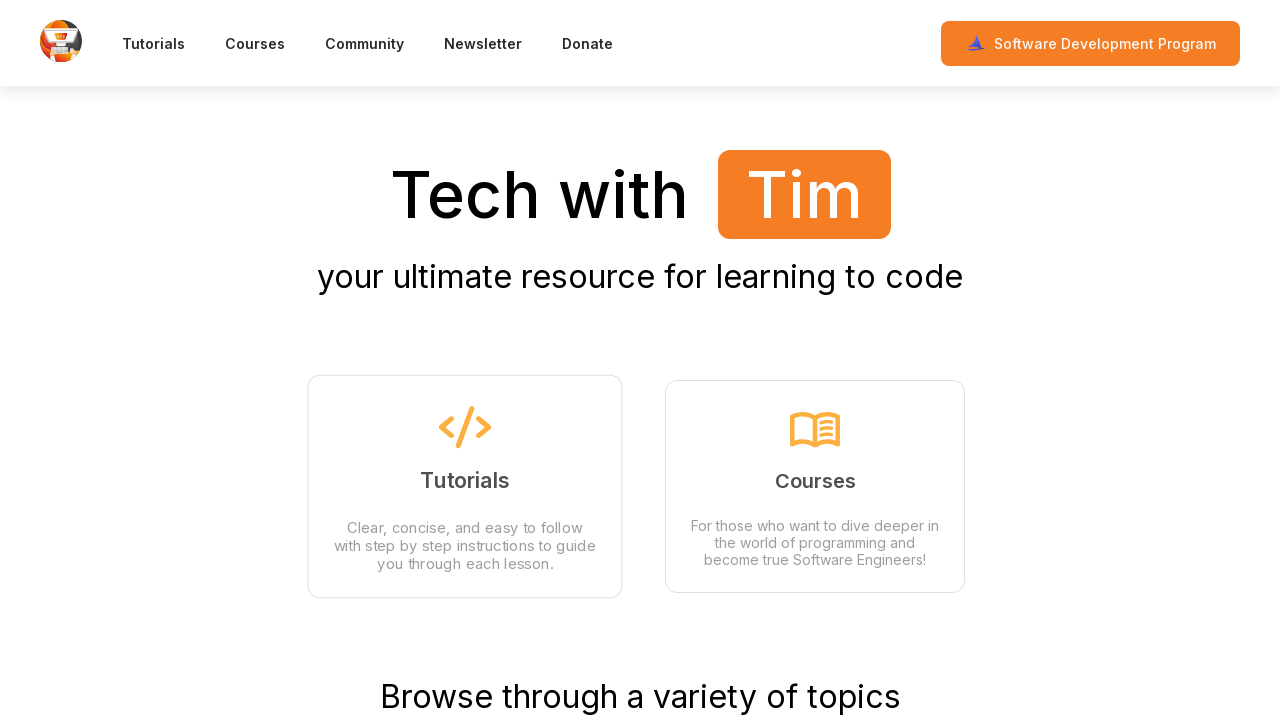